Tests the add/remove elements functionality by clicking the "Add Element" button multiple times and verifying the correct number of elements are created on the page.

Starting URL: https://the-internet.herokuapp.com/add_remove_elements/

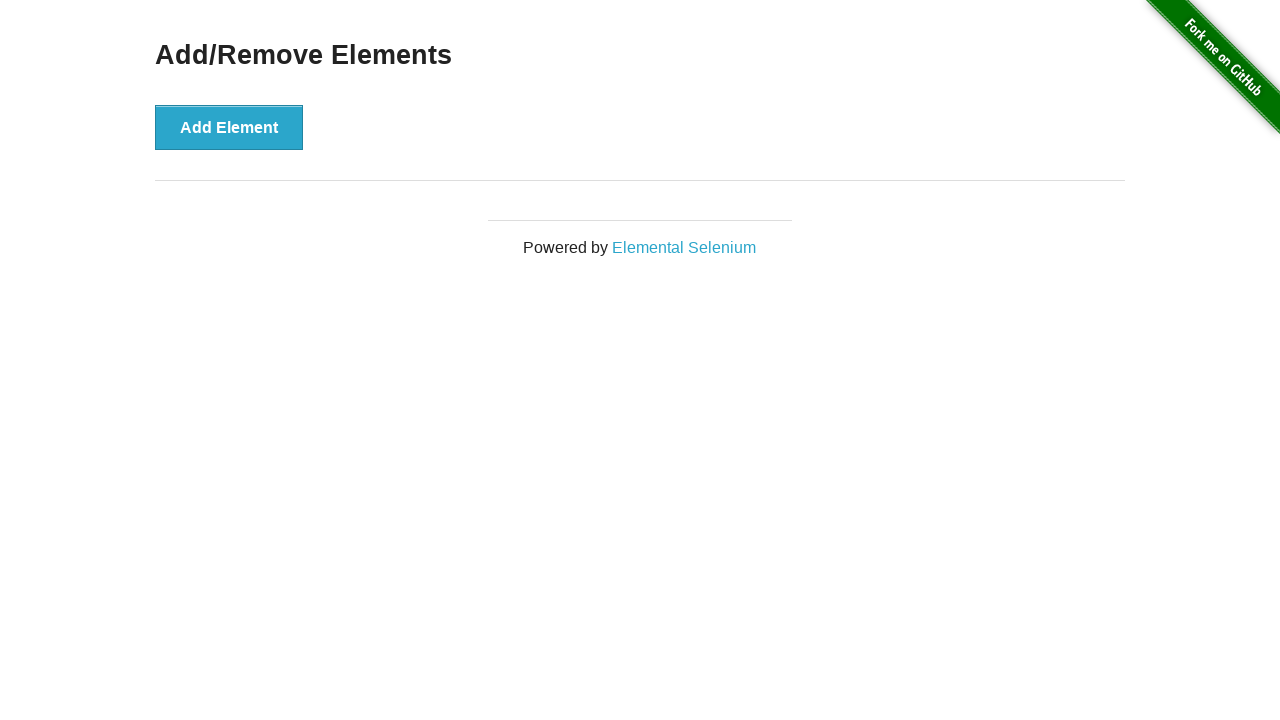

Clicked 'Add Element' button (iteration 1 of 5) at (229, 127) on button[onclick='addElement()']
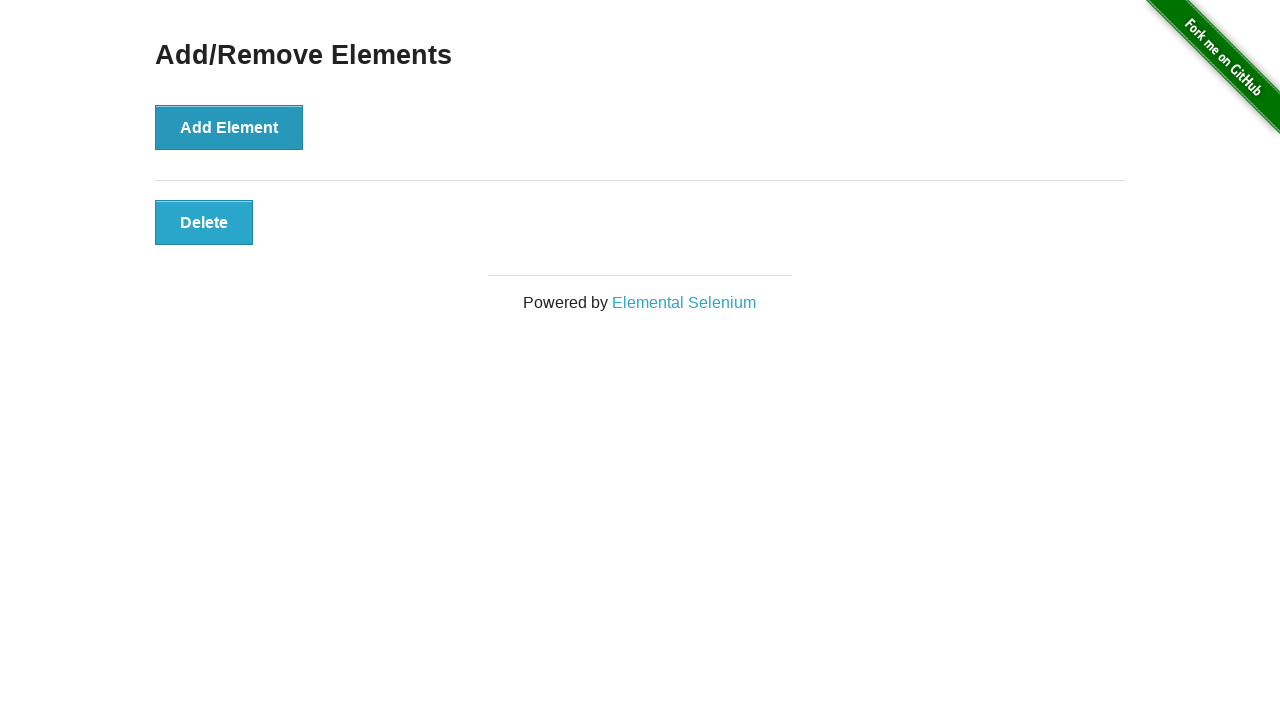

Clicked 'Add Element' button (iteration 2 of 5) at (229, 127) on button[onclick='addElement()']
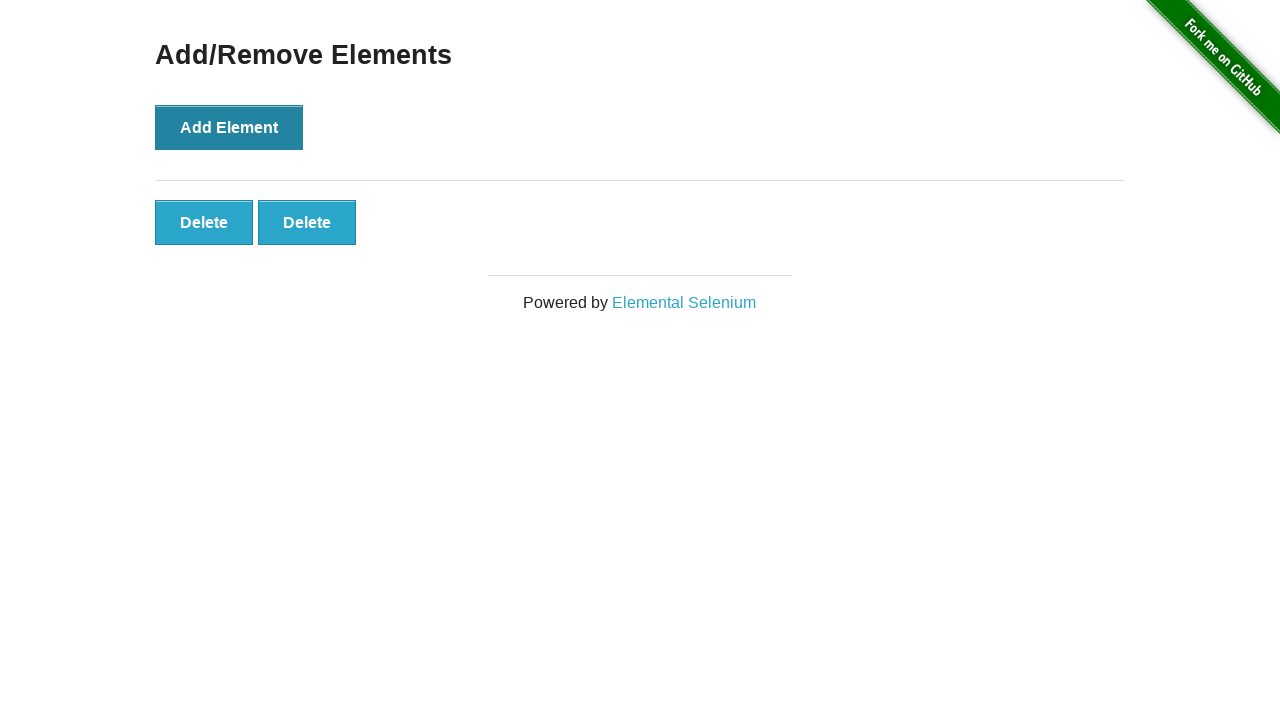

Clicked 'Add Element' button (iteration 3 of 5) at (229, 127) on button[onclick='addElement()']
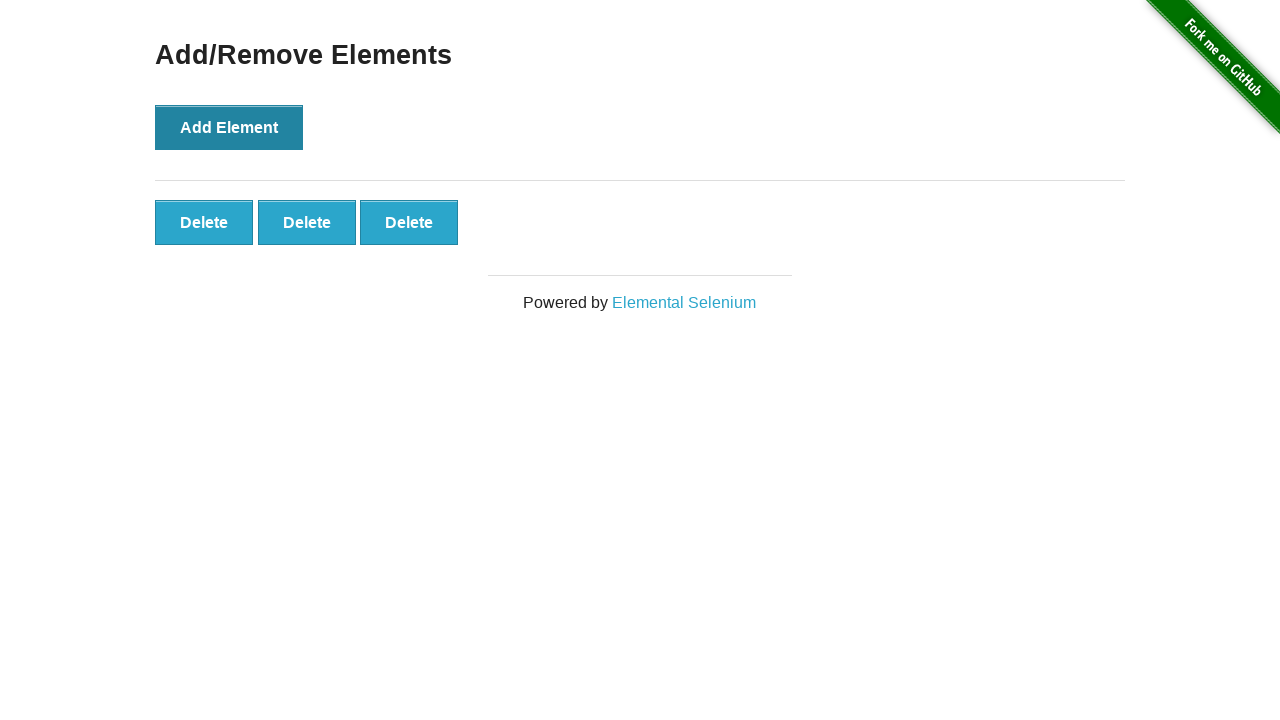

Clicked 'Add Element' button (iteration 4 of 5) at (229, 127) on button[onclick='addElement()']
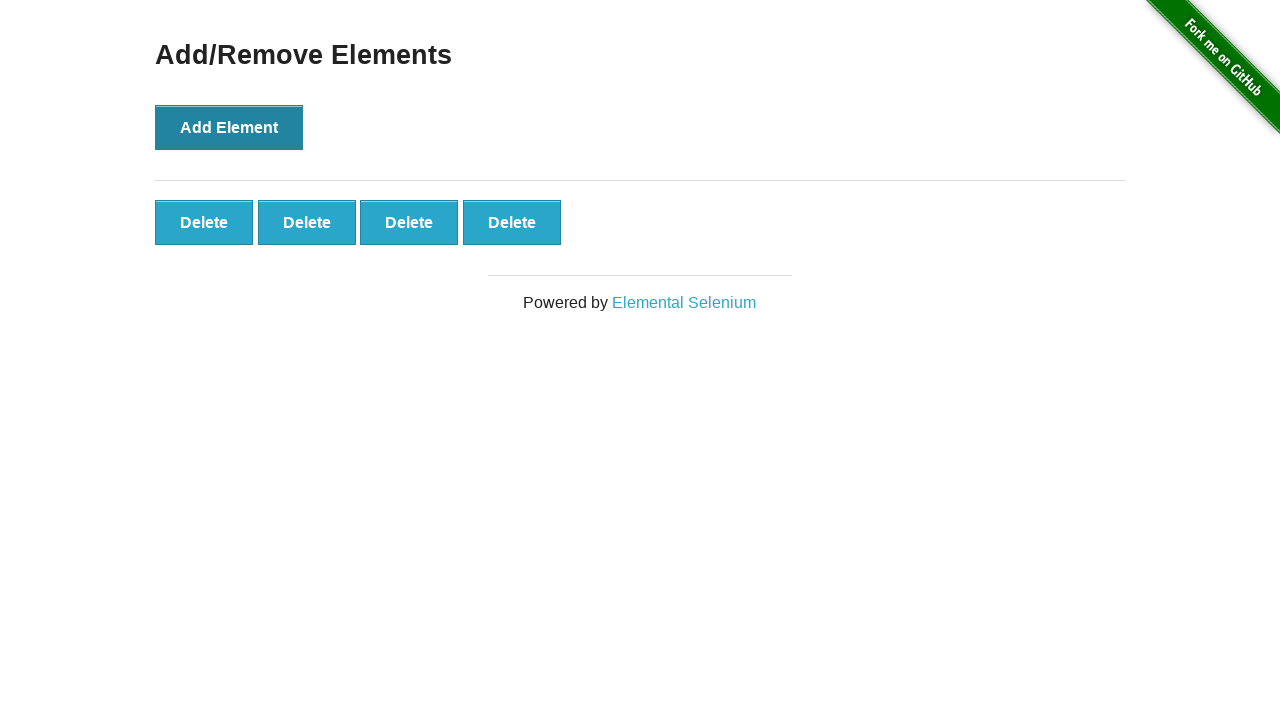

Clicked 'Add Element' button (iteration 5 of 5) at (229, 127) on button[onclick='addElement()']
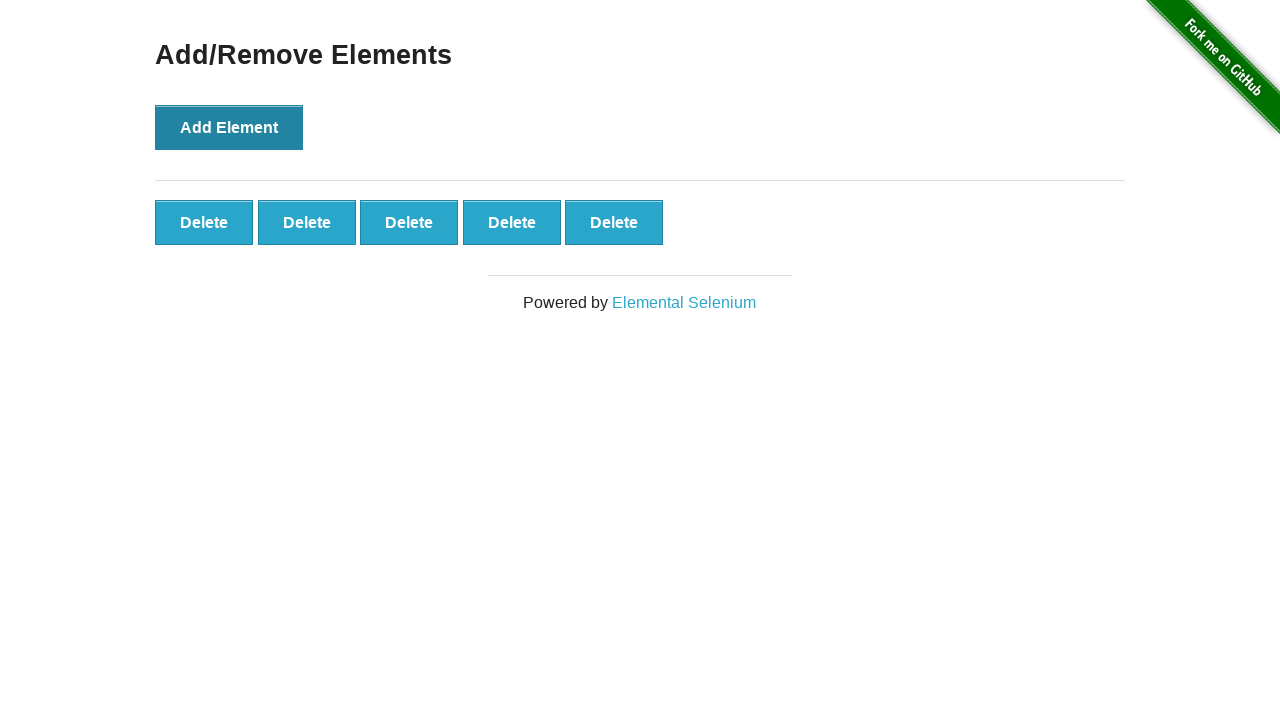

Waited for added elements to appear on the page
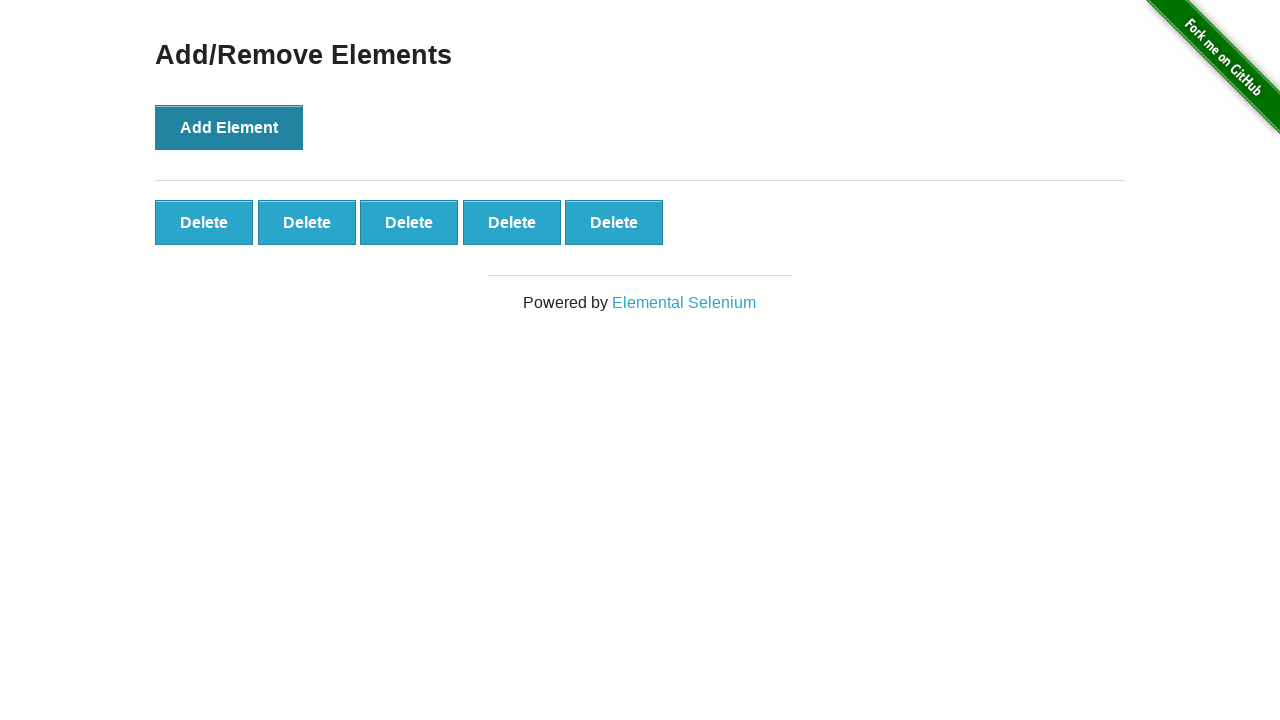

Verified that 5 delete buttons were added to the page
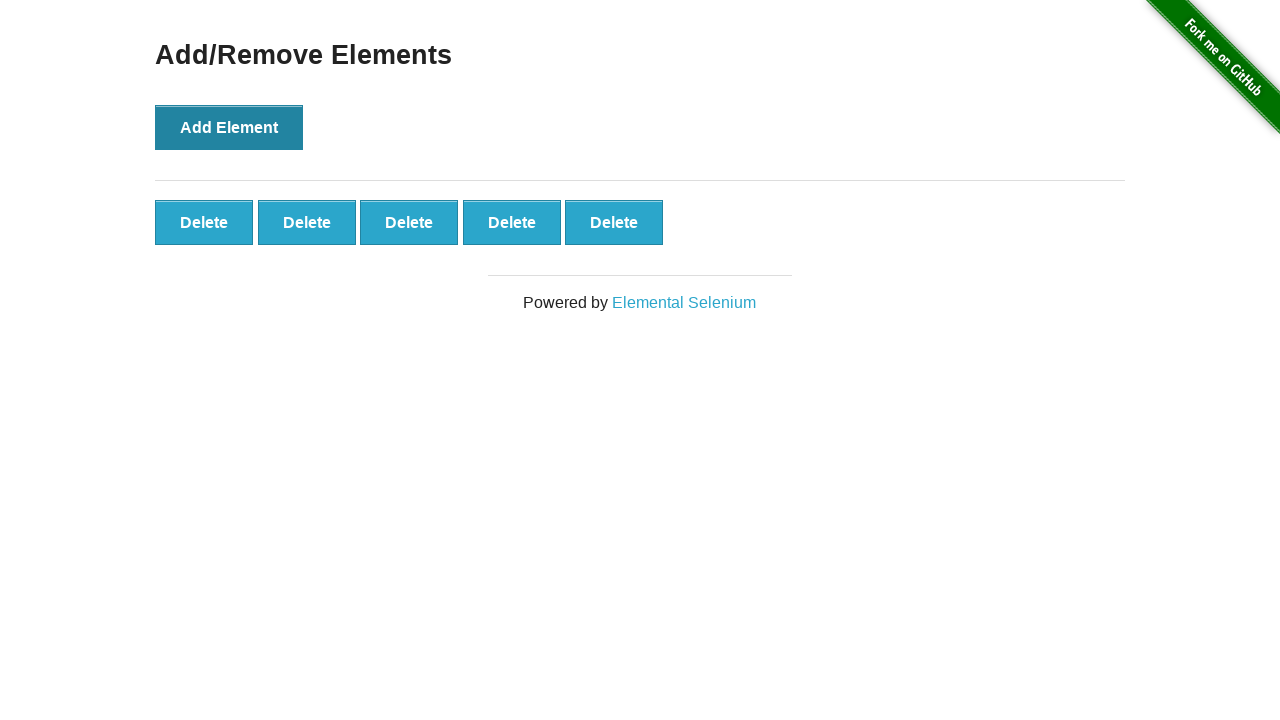

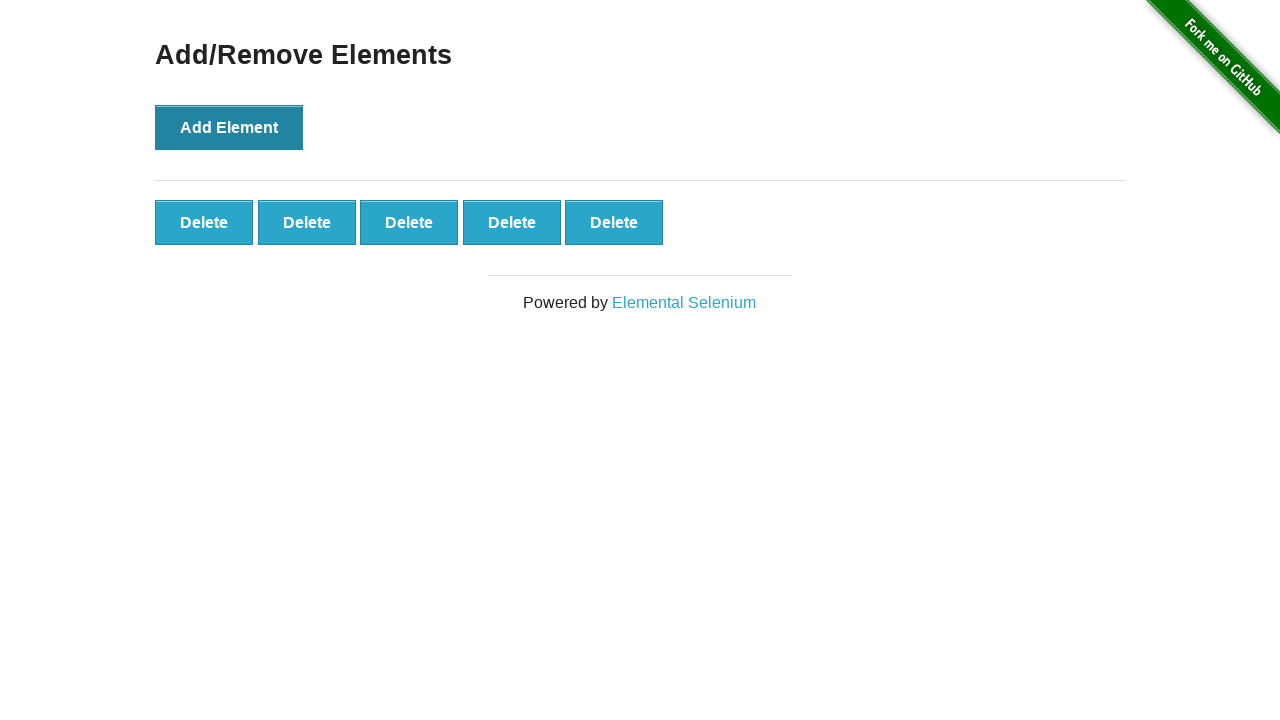